Tests dynamic content loading by clicking a start button and waiting for a "Hello World!" message to appear

Starting URL: https://the-internet.herokuapp.com/dynamic_loading/2

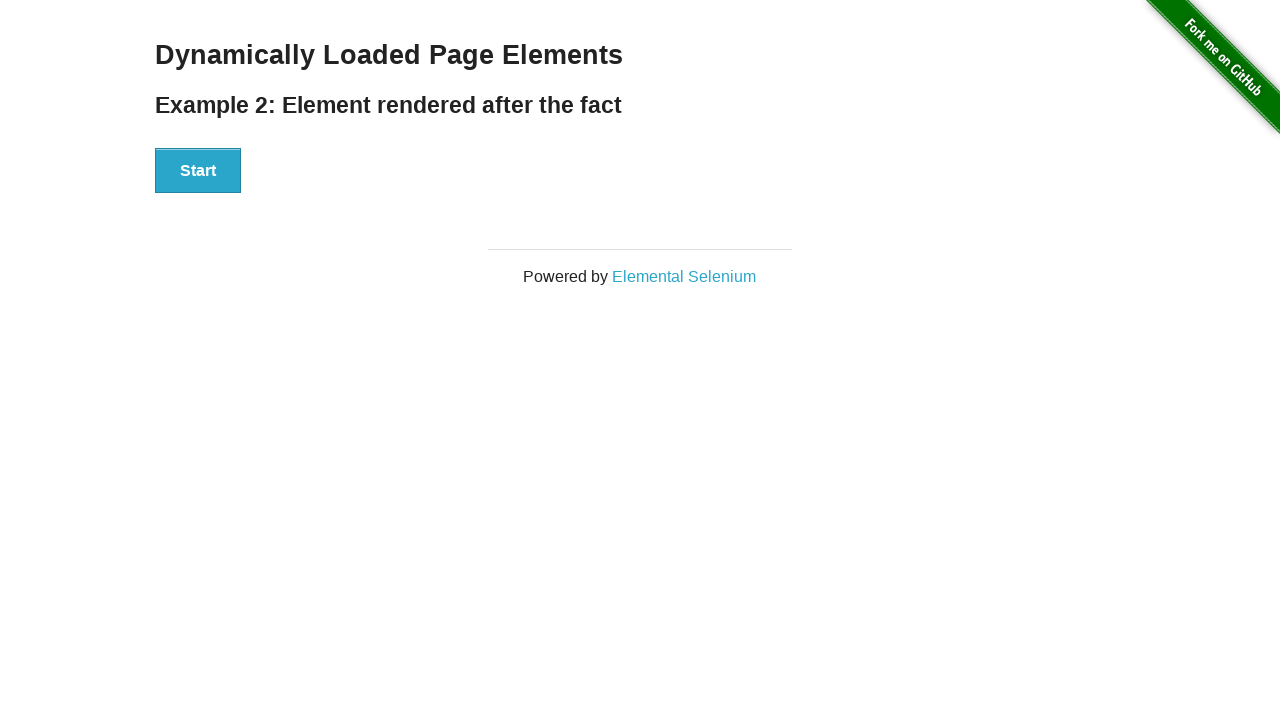

Clicked Start button to trigger dynamic content loading at (198, 171) on xpath=//button[text()='Start']
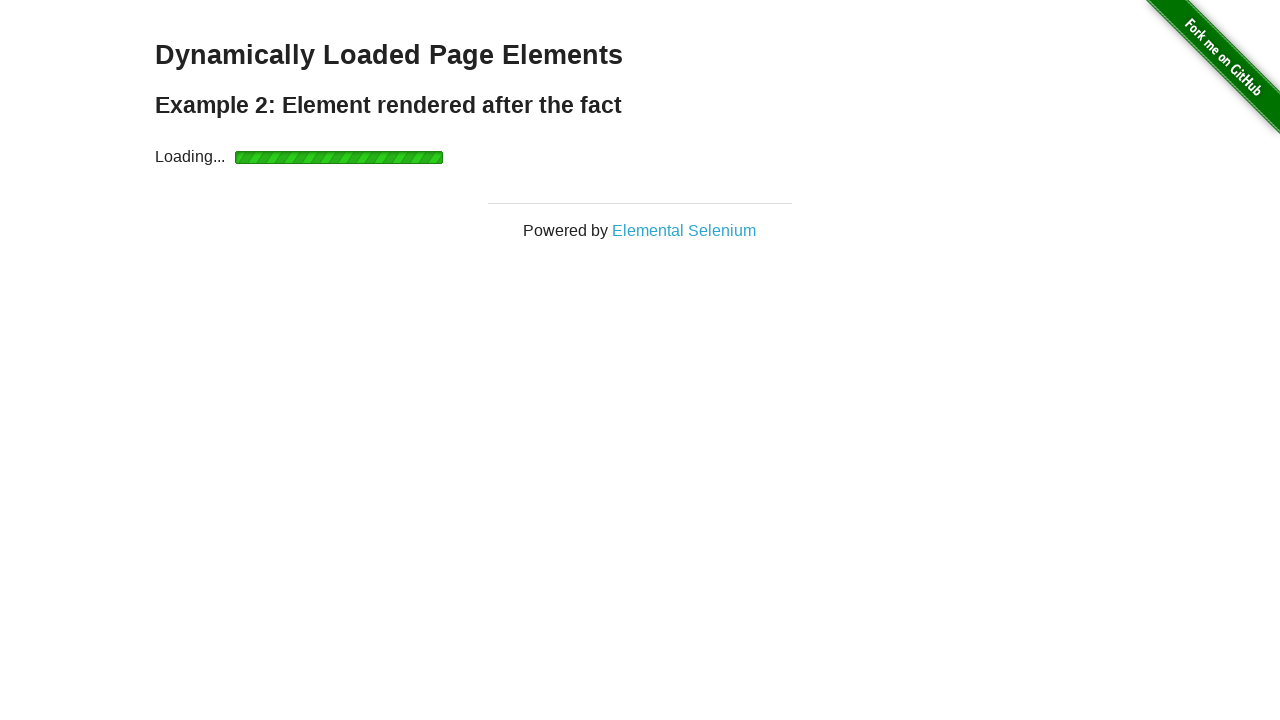

Waited for 'Hello World!' message to appear
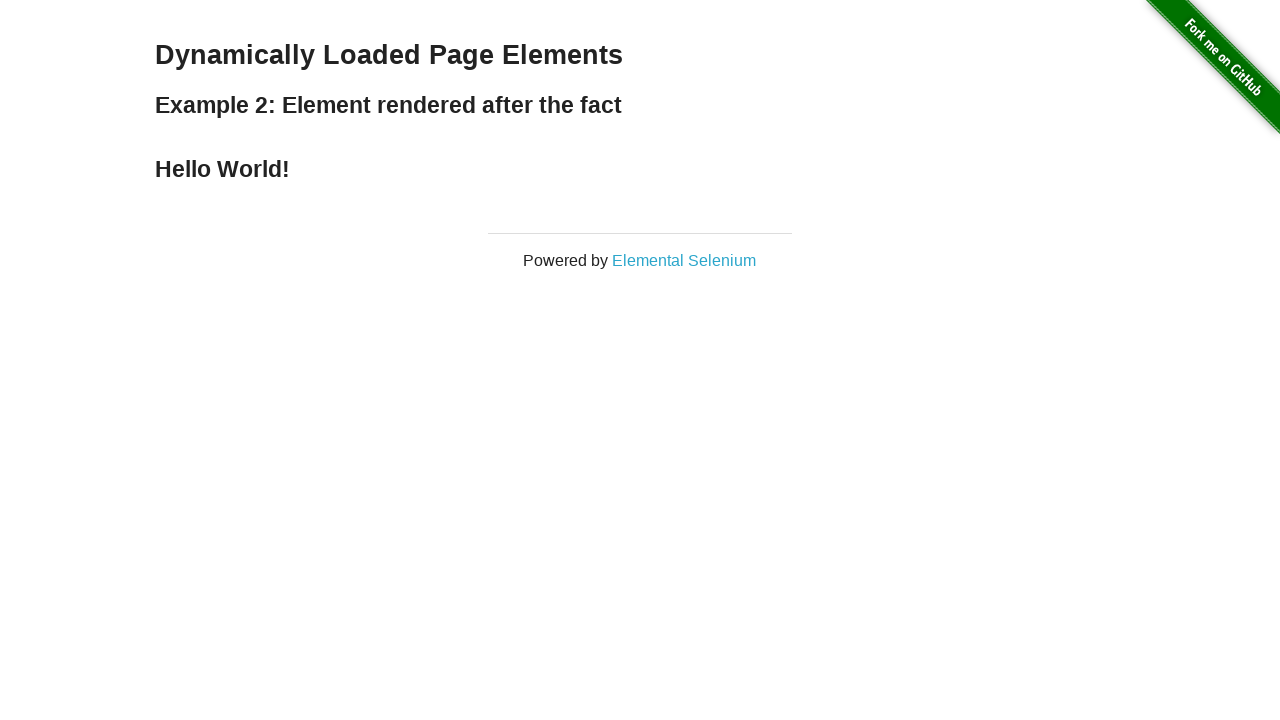

Located the 'Hello World!' message element
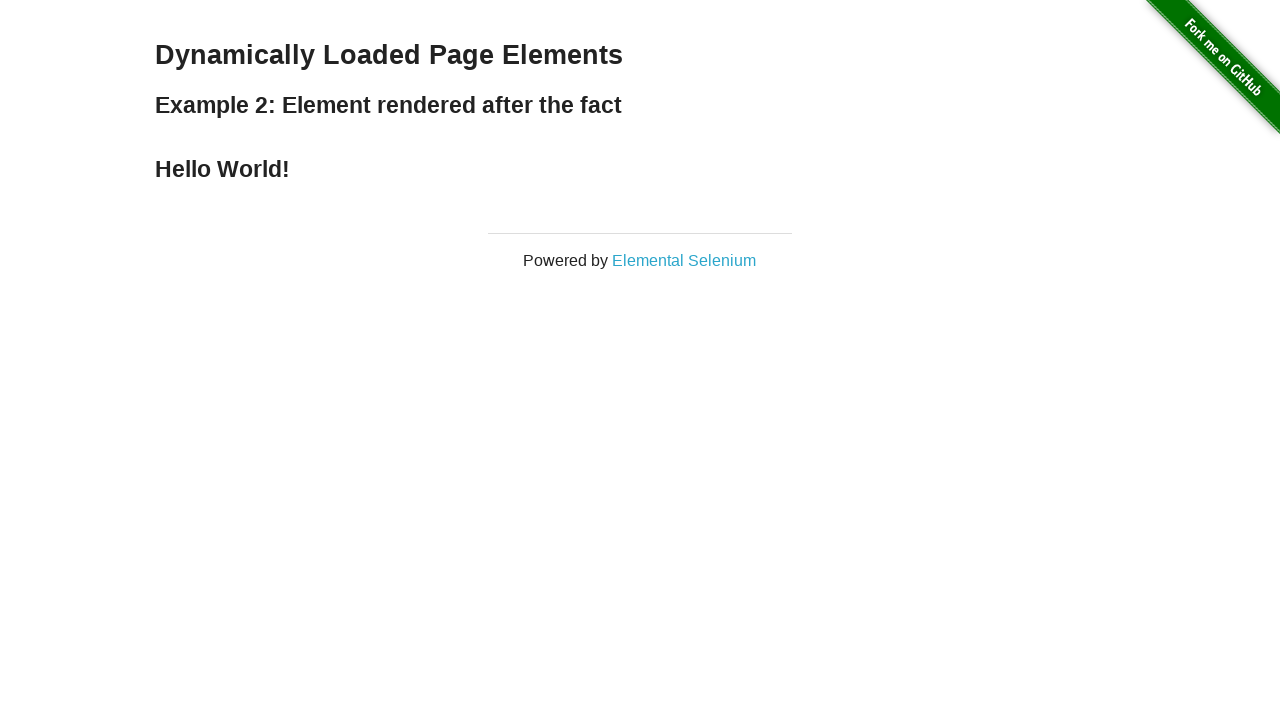

Retrieved and printed message text content
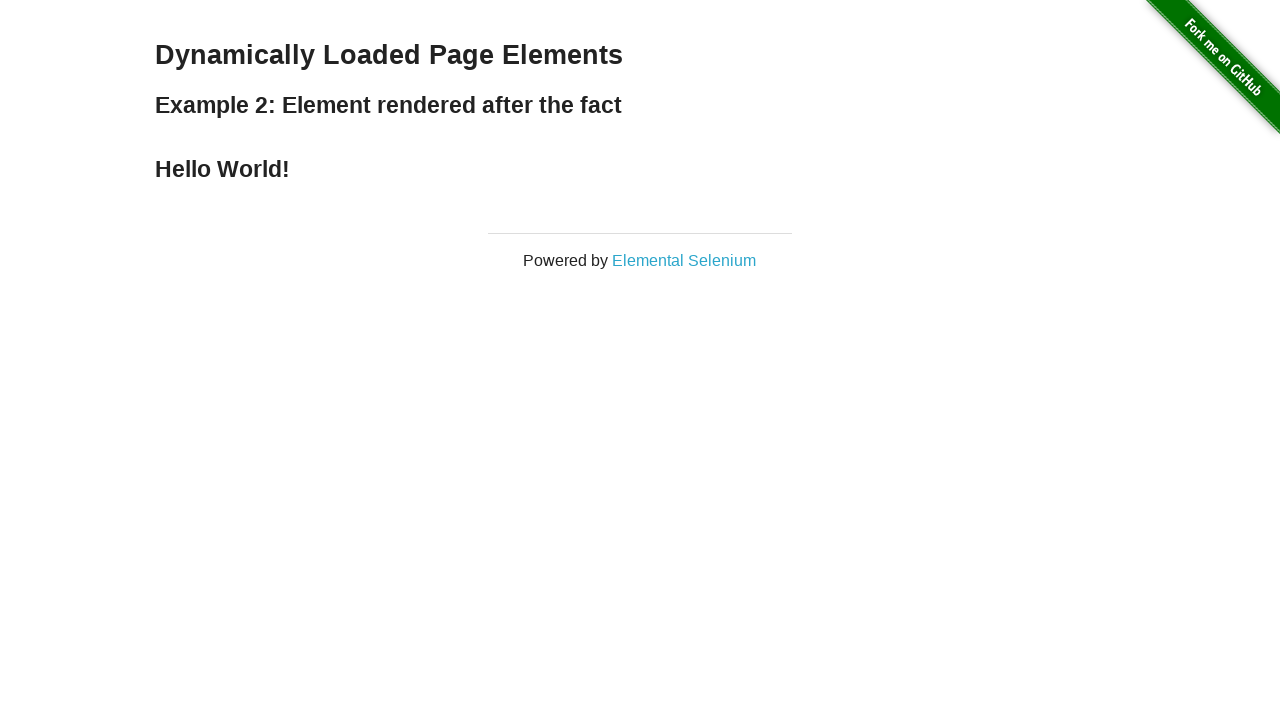

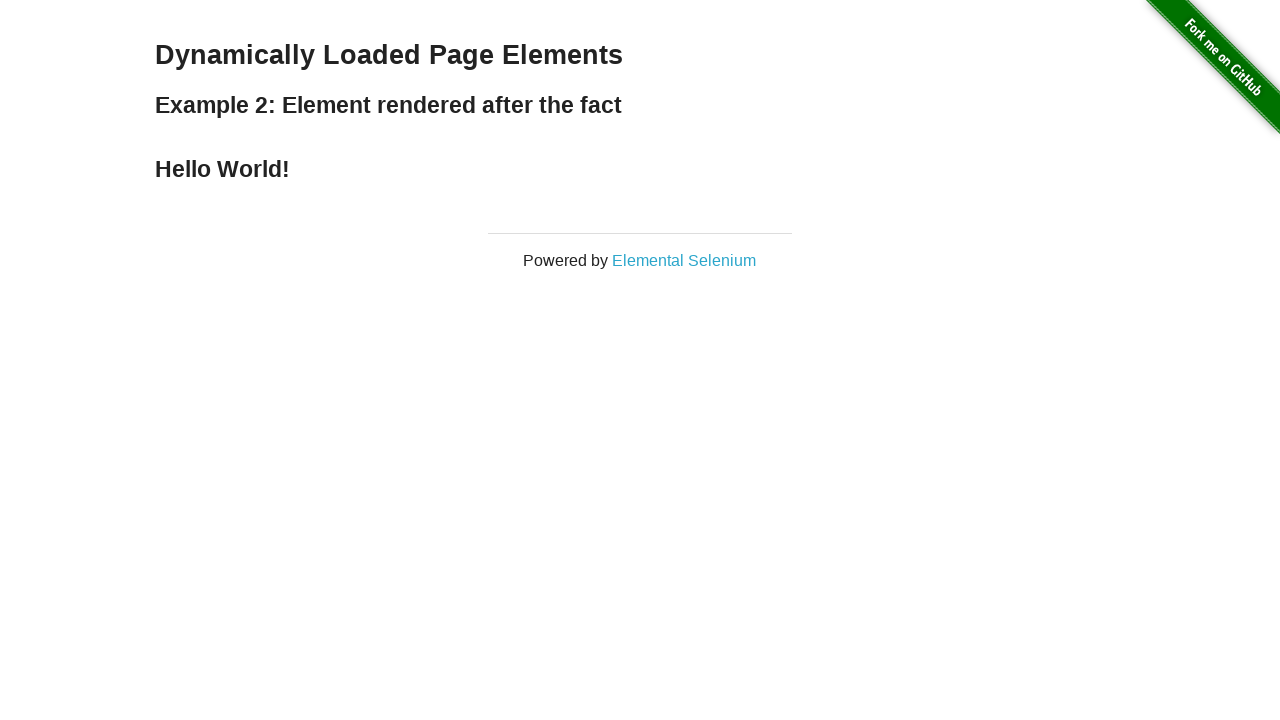